Tests checkbox handling by clicking a specific checkbox (friends and family discount) and verifying its selection state on a practice dropdown page

Starting URL: https://rahulshettyacademy.com/dropdownsPractise/

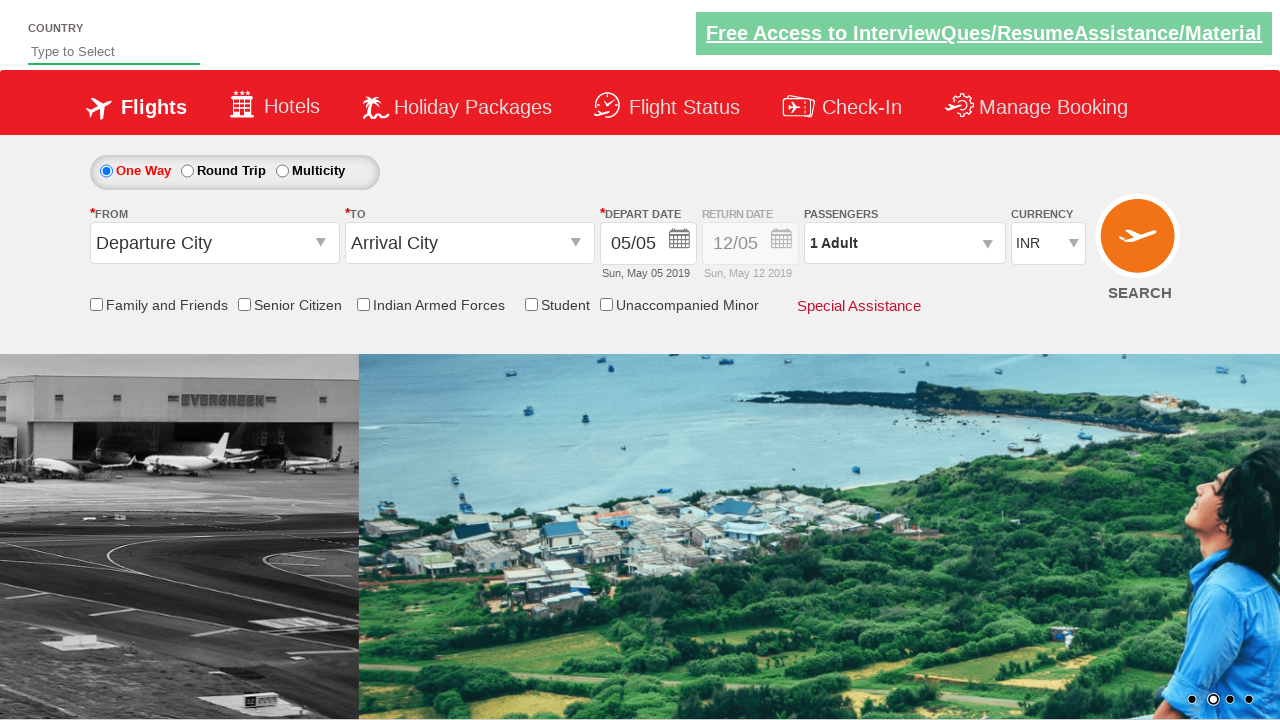

Clicked friends and family discount checkbox at (96, 304) on input#ctl00_mainContent_chk_friendsandfamily
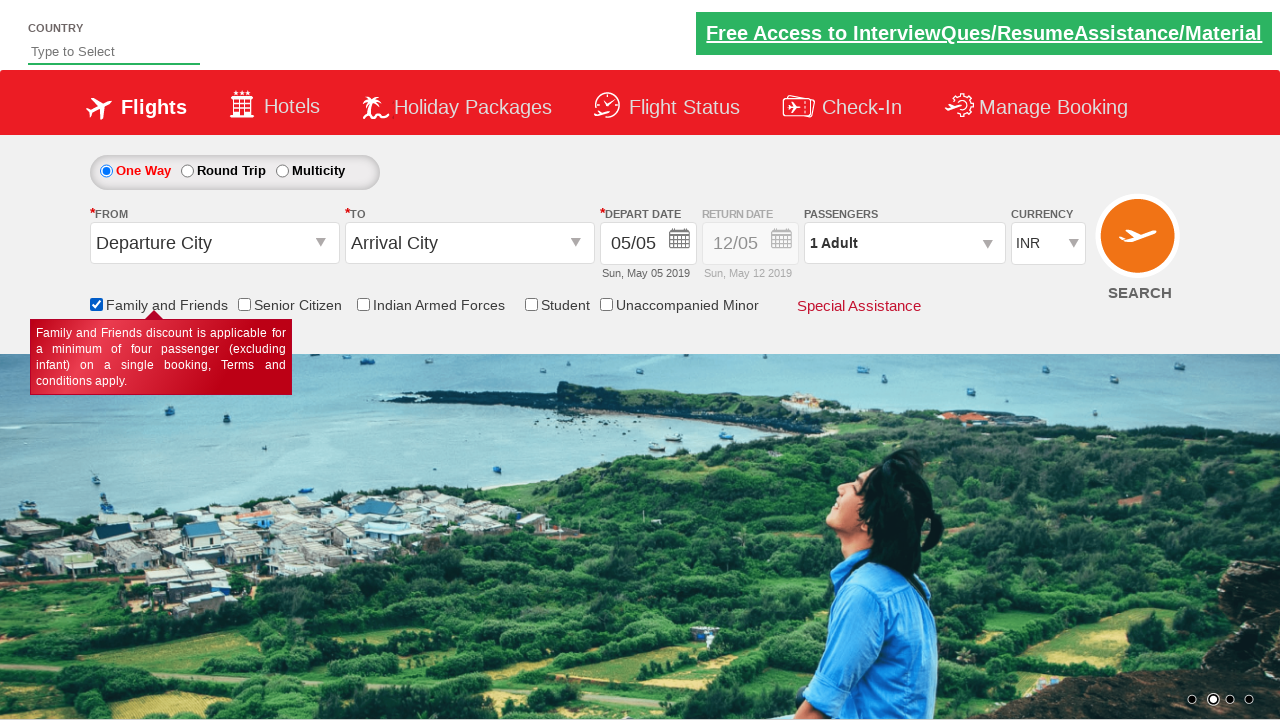

Verified checkbox is in checked state
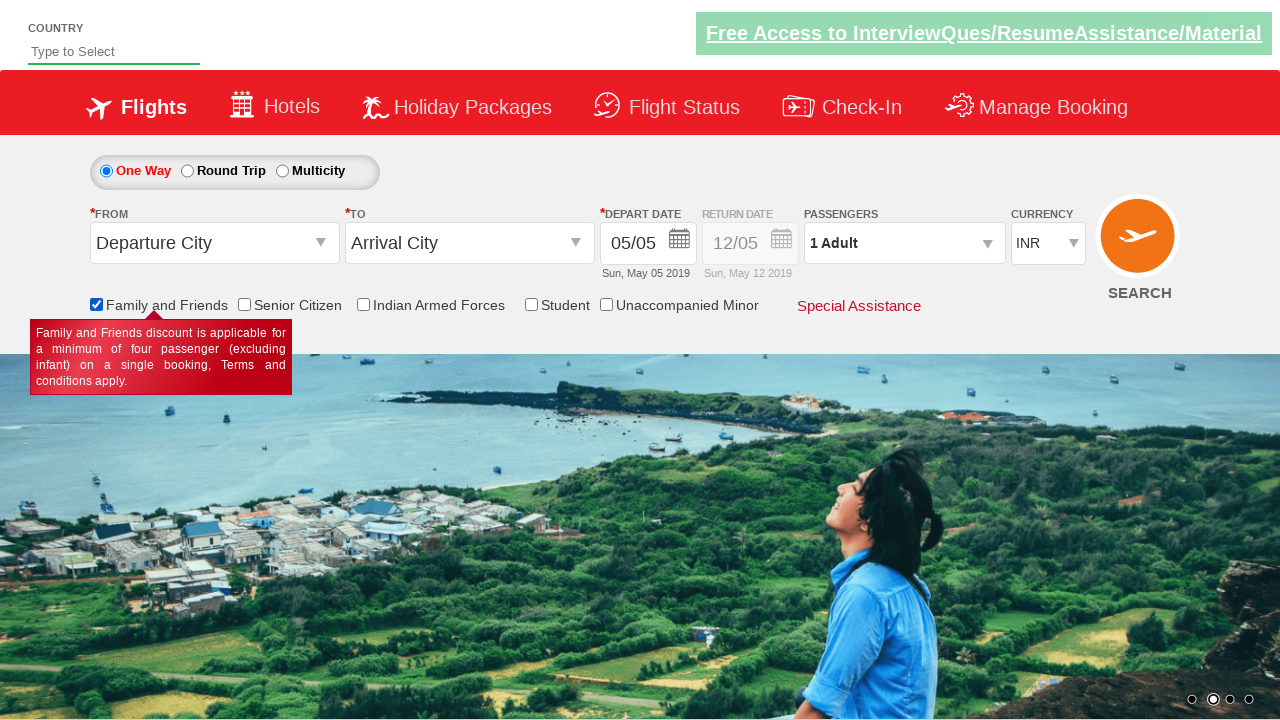

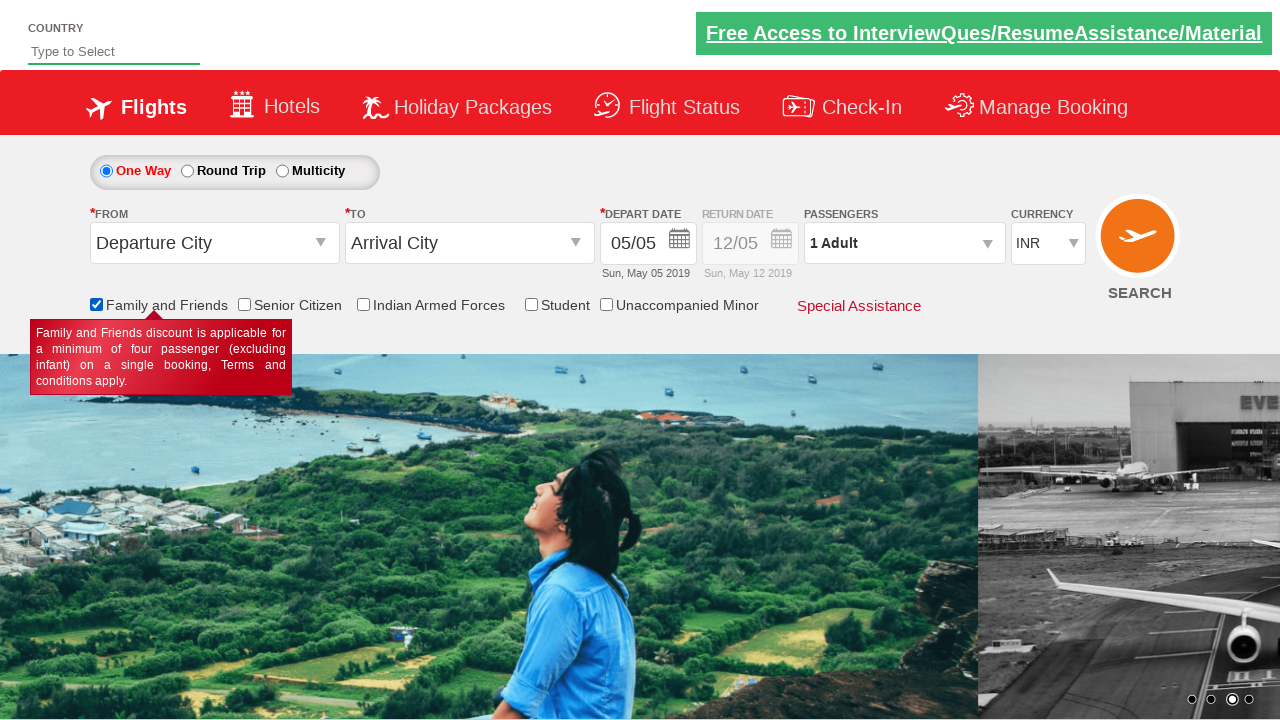